Navigates to Zagreb Stock Exchange index page and clicks on the historical data tab to view historical trading information

Starting URL: https://zse.hr/en/indeks-366/365?isin=HRZB00ICBEX6

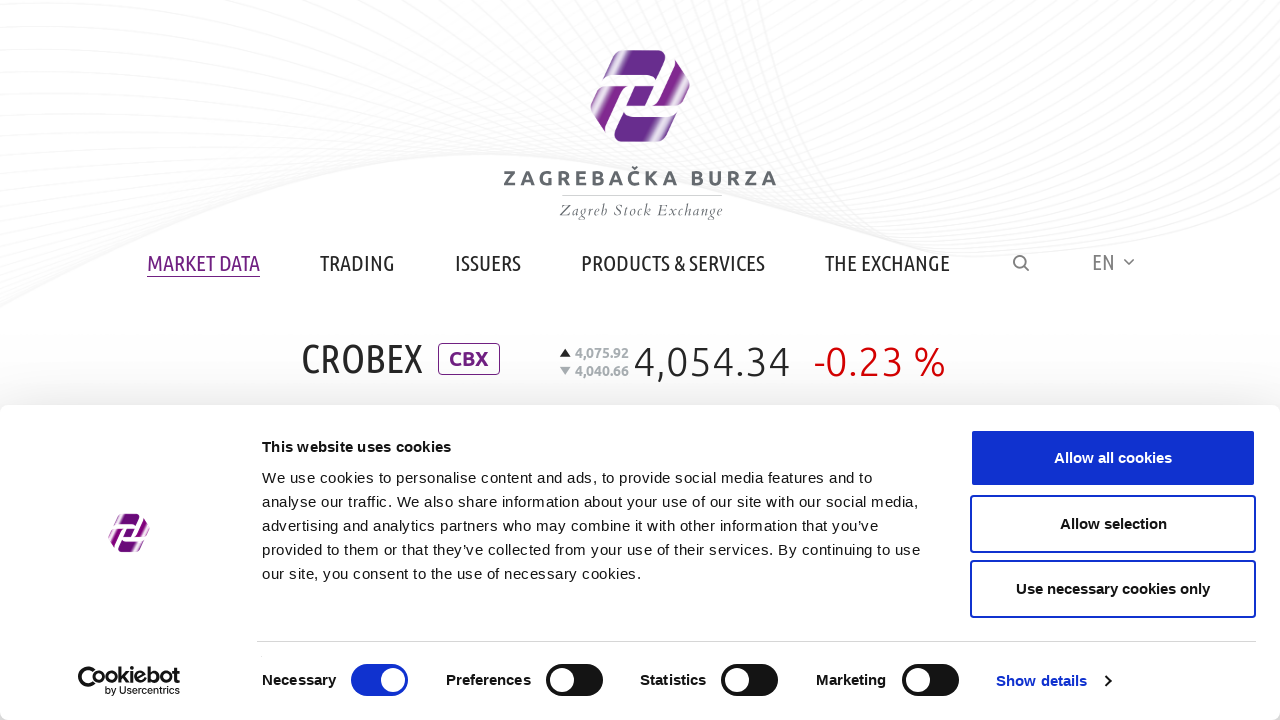

Waited 4 seconds for page to load completely
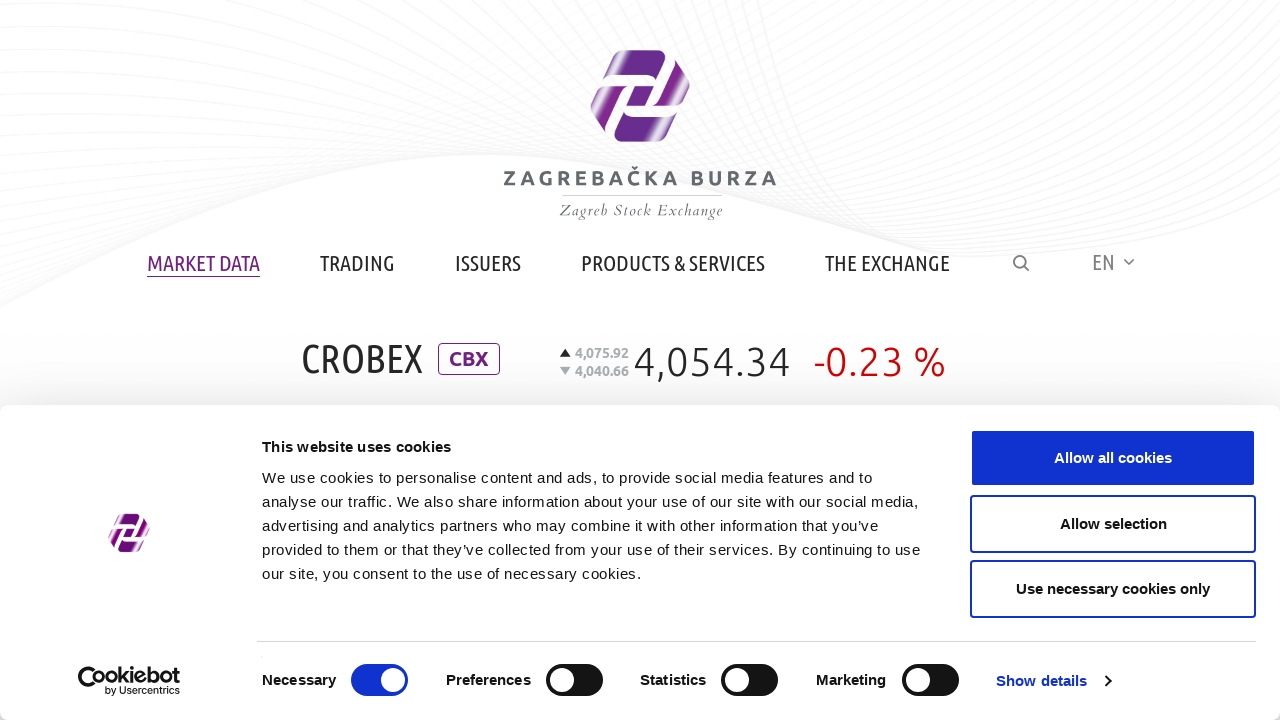

Clicked on historical data tab at (952, 360) on a.atab.index_history_trigger
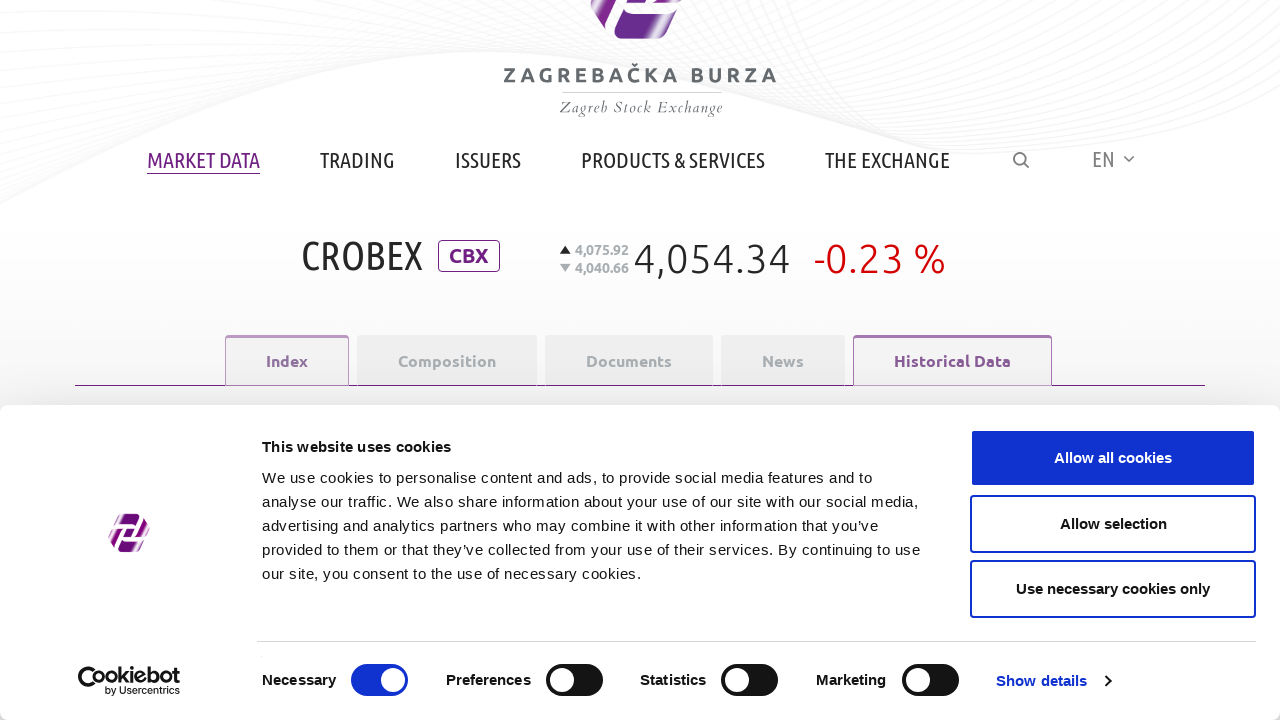

Waited 4 seconds for historical data to load
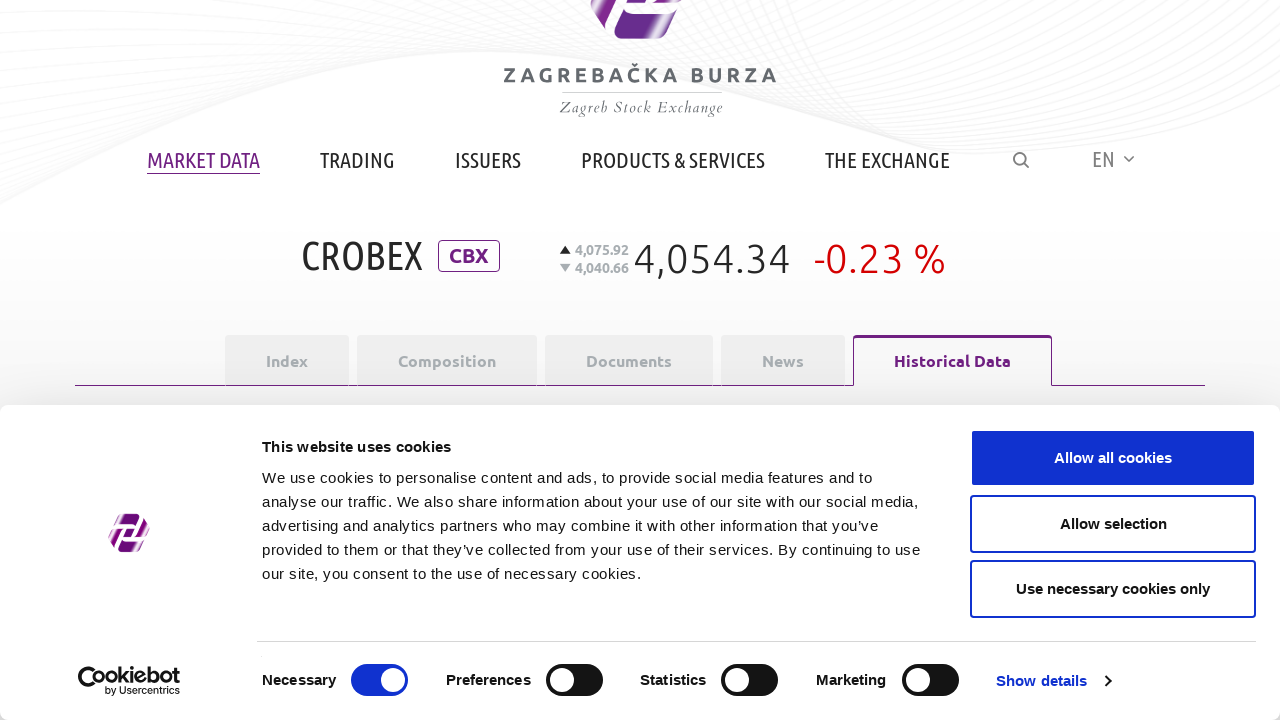

Verified that historical trading data is displayed with price change indicators
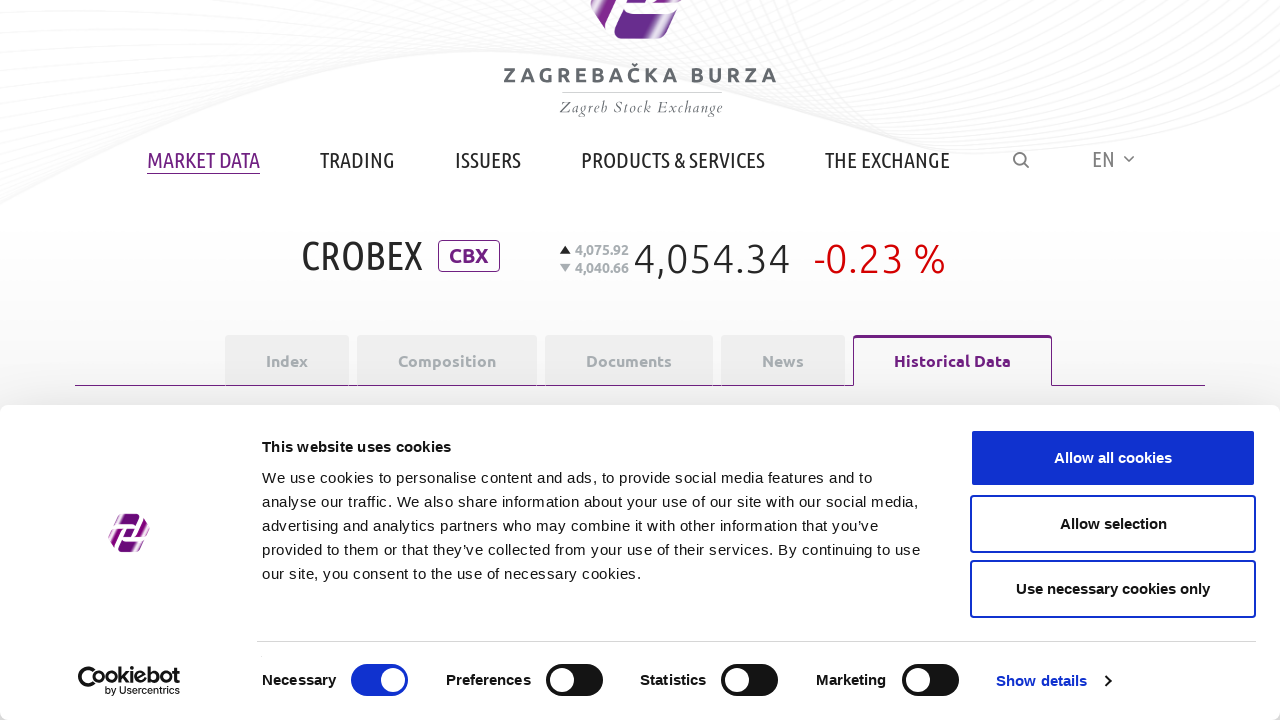

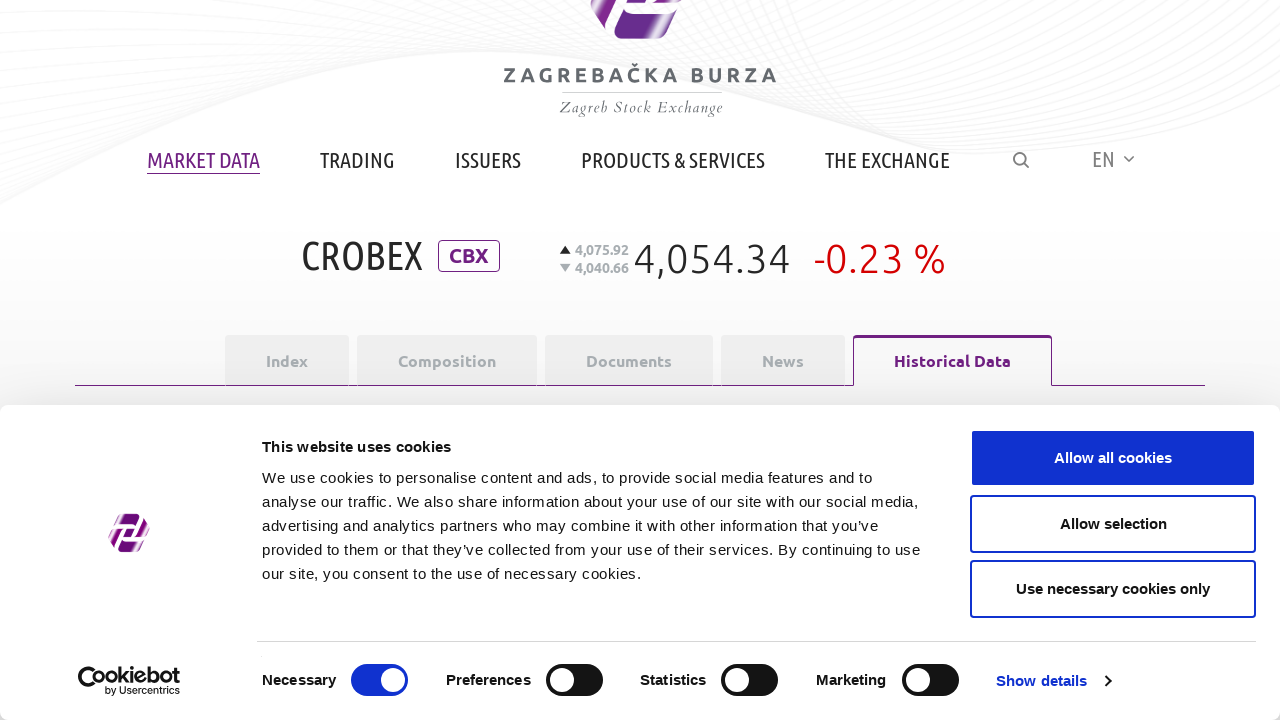